Tests the UK government vehicle enquiry service by entering a vehicle registration number, confirming the vehicle details, and verifying the results page loads successfully.

Starting URL: https://vehicleenquiry.service.gov.uk/

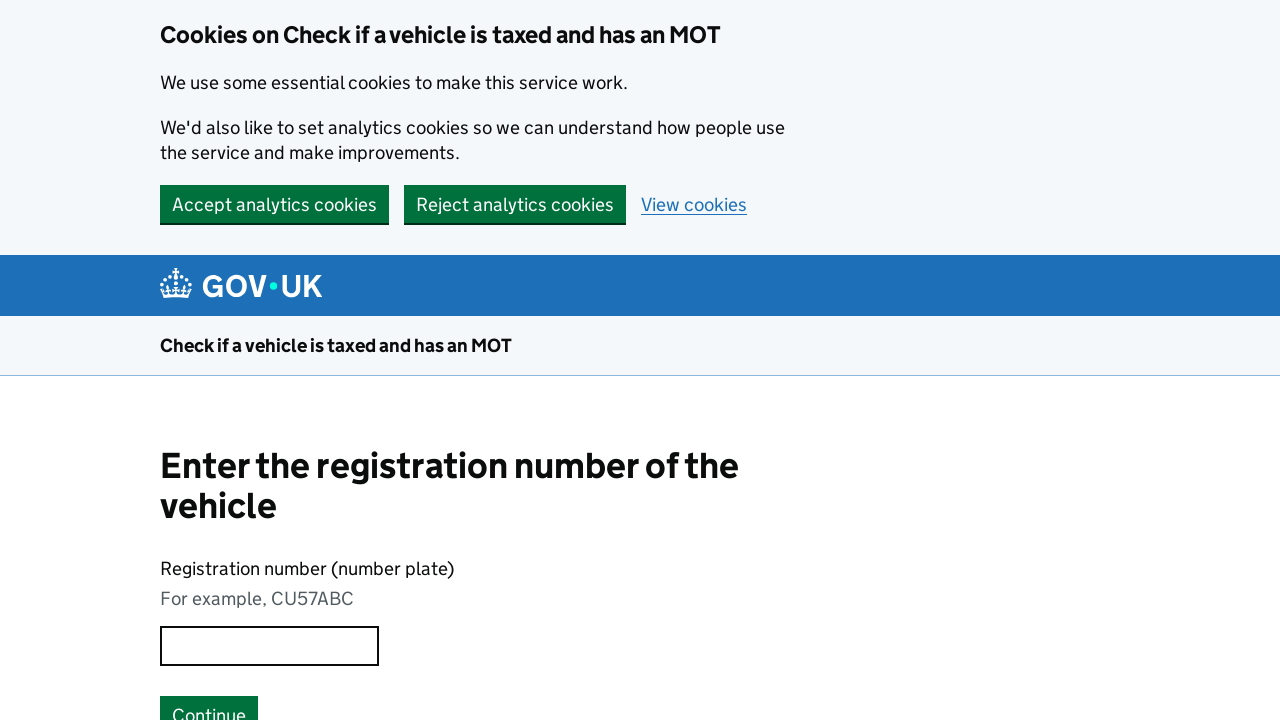

Registration number input field loaded
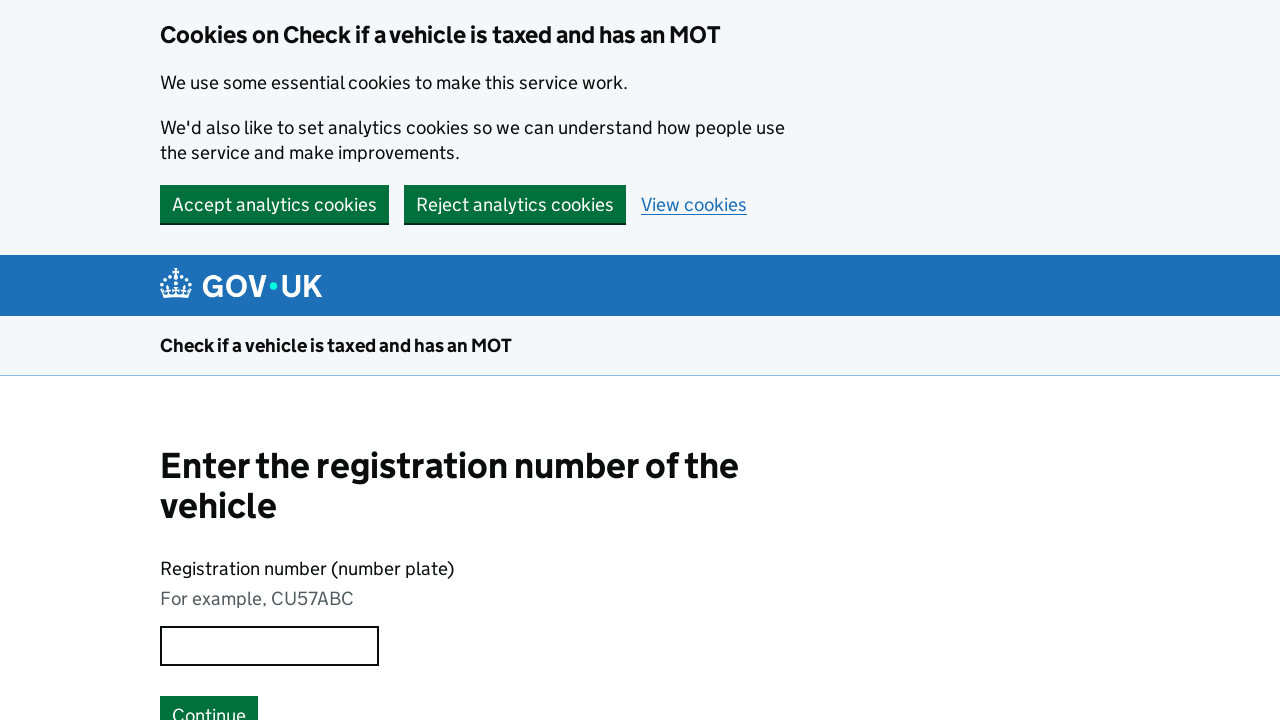

Clicked on the registration number input field at (269, 646) on #wizard_vehicle_enquiry_capture_vrn_vrn
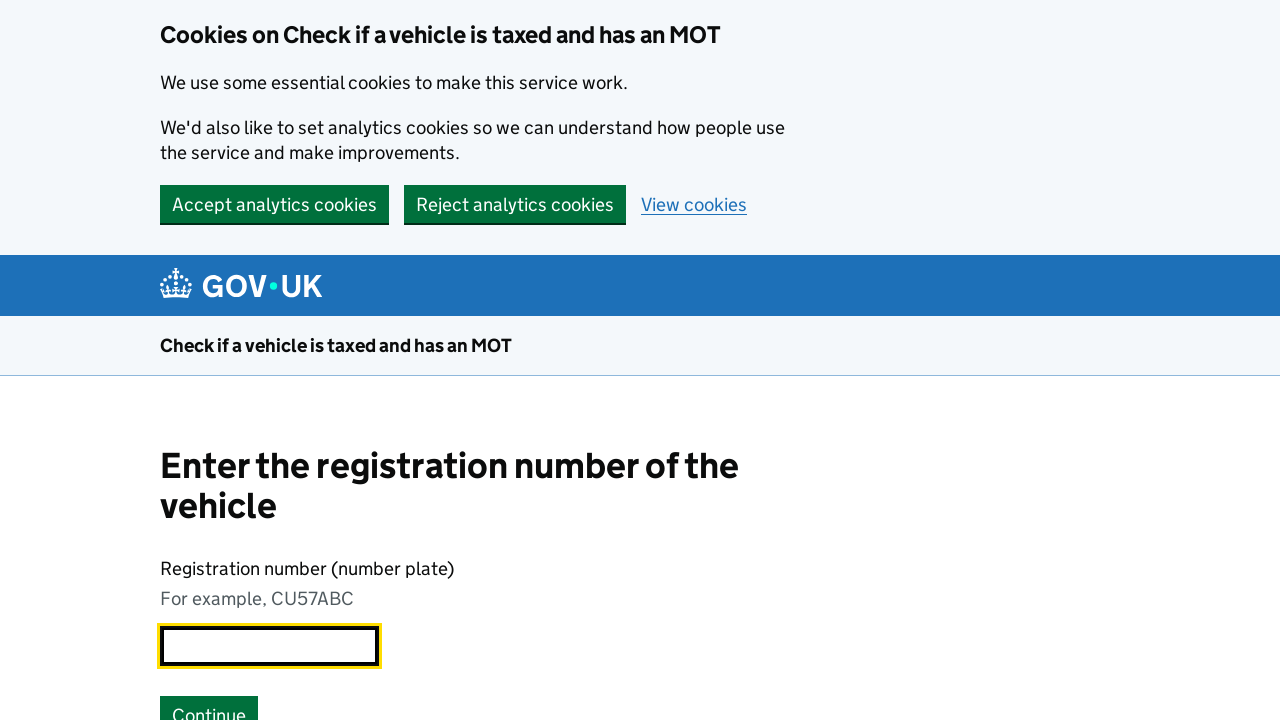

Entered vehicle registration number 'BL61LKE' on #wizard_vehicle_enquiry_capture_vrn_vrn
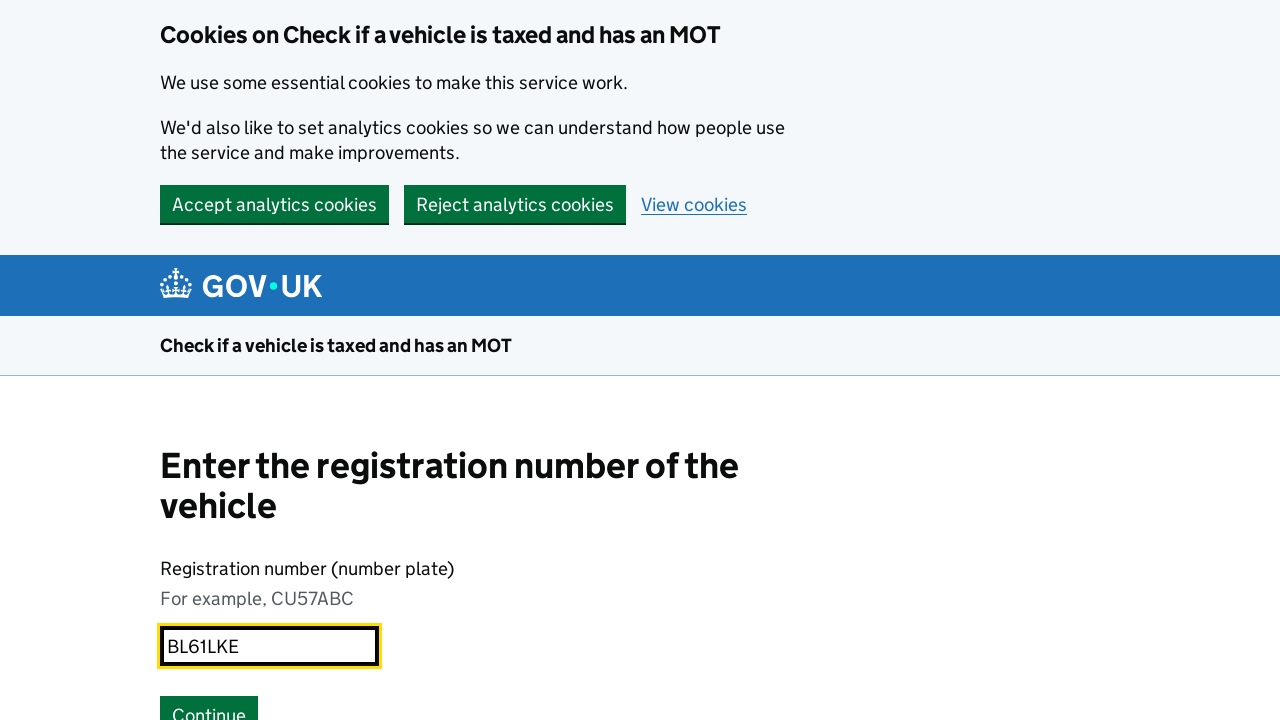

Pressed Enter to submit the registration number on #wizard_vehicle_enquiry_capture_vrn_vrn
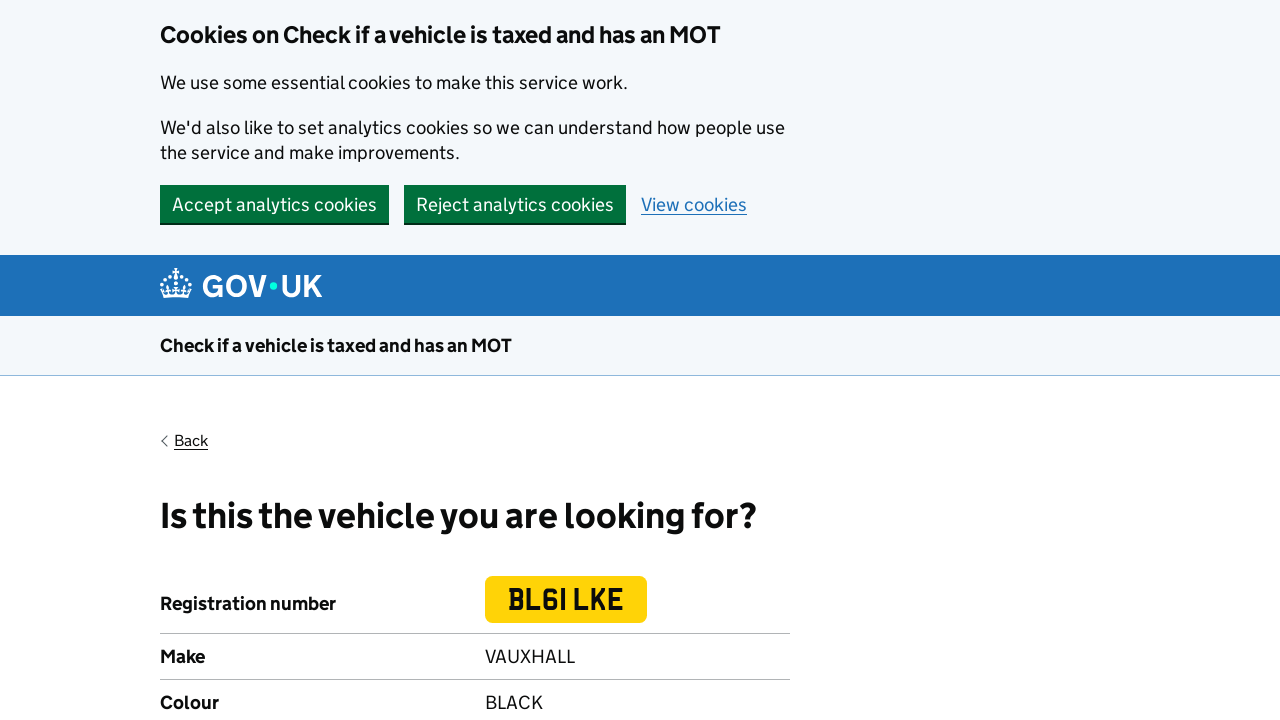

Vehicle confirmation page loaded
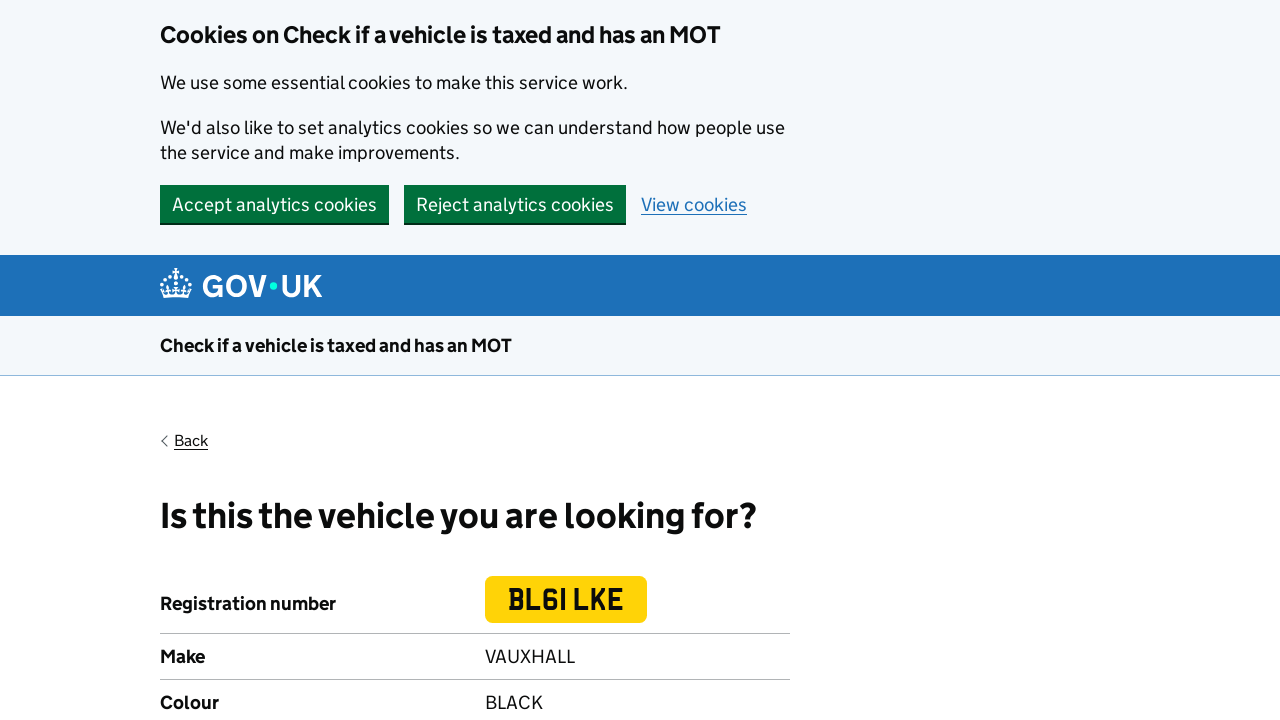

Clicked to confirm the vehicle details are correct at (182, 360) on #yes-vehicle-confirm
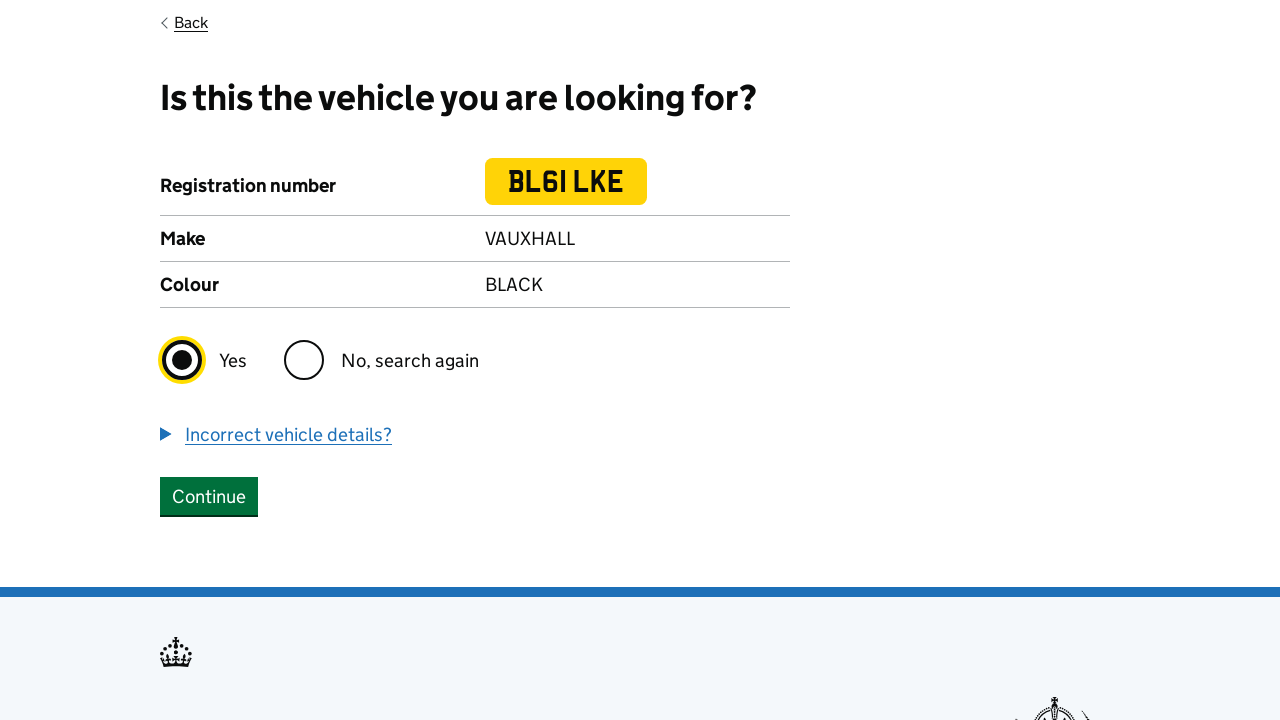

Clicked the confirm button to proceed at (209, 496) on #capture_confirm_button
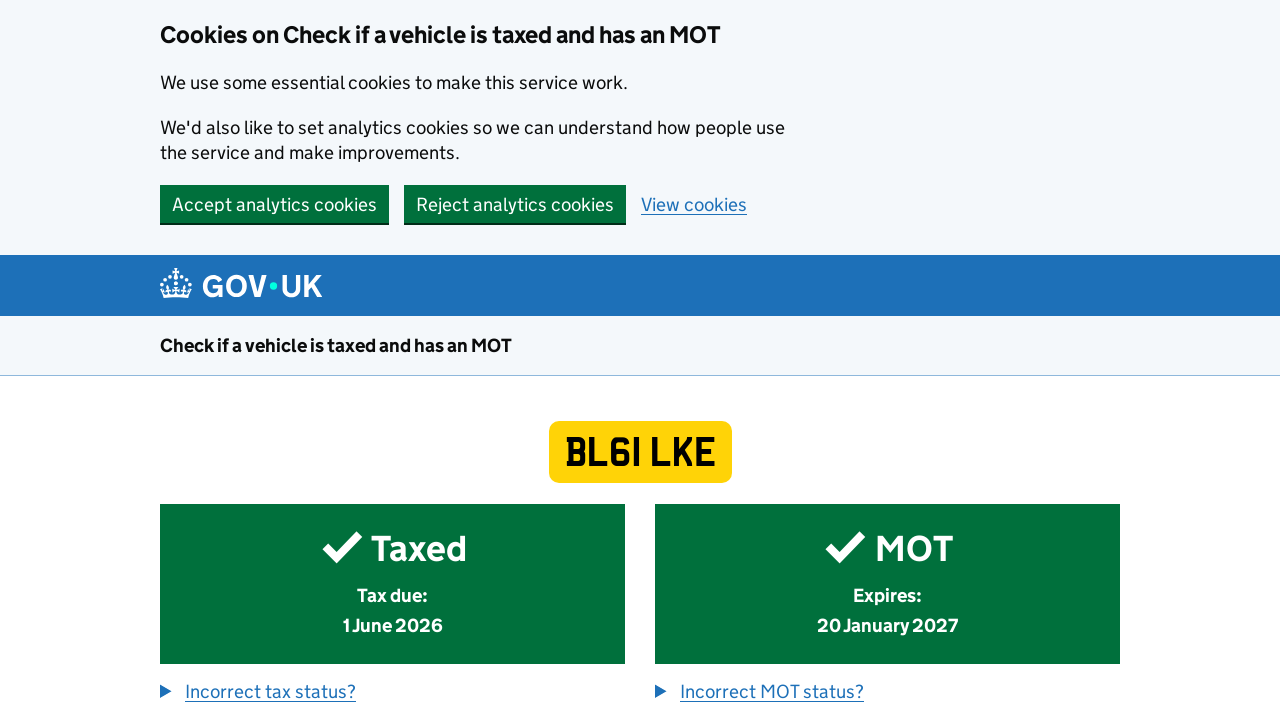

Vehicle details results page loaded successfully
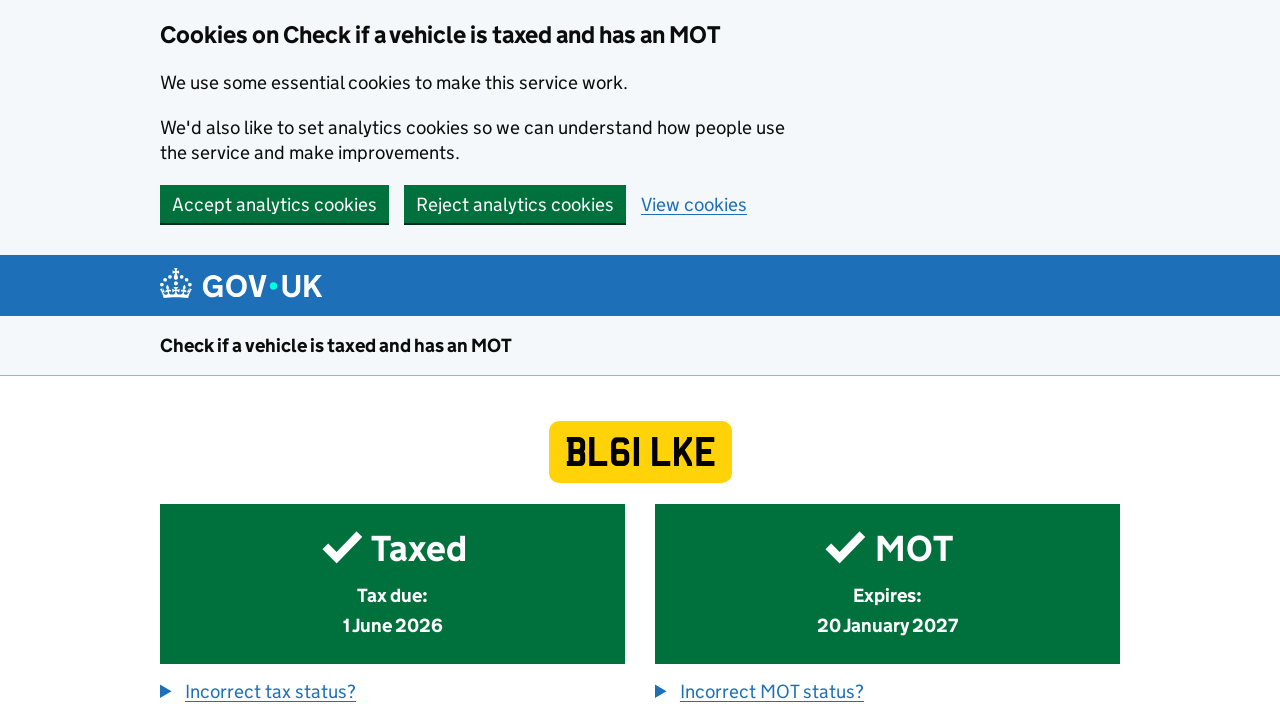

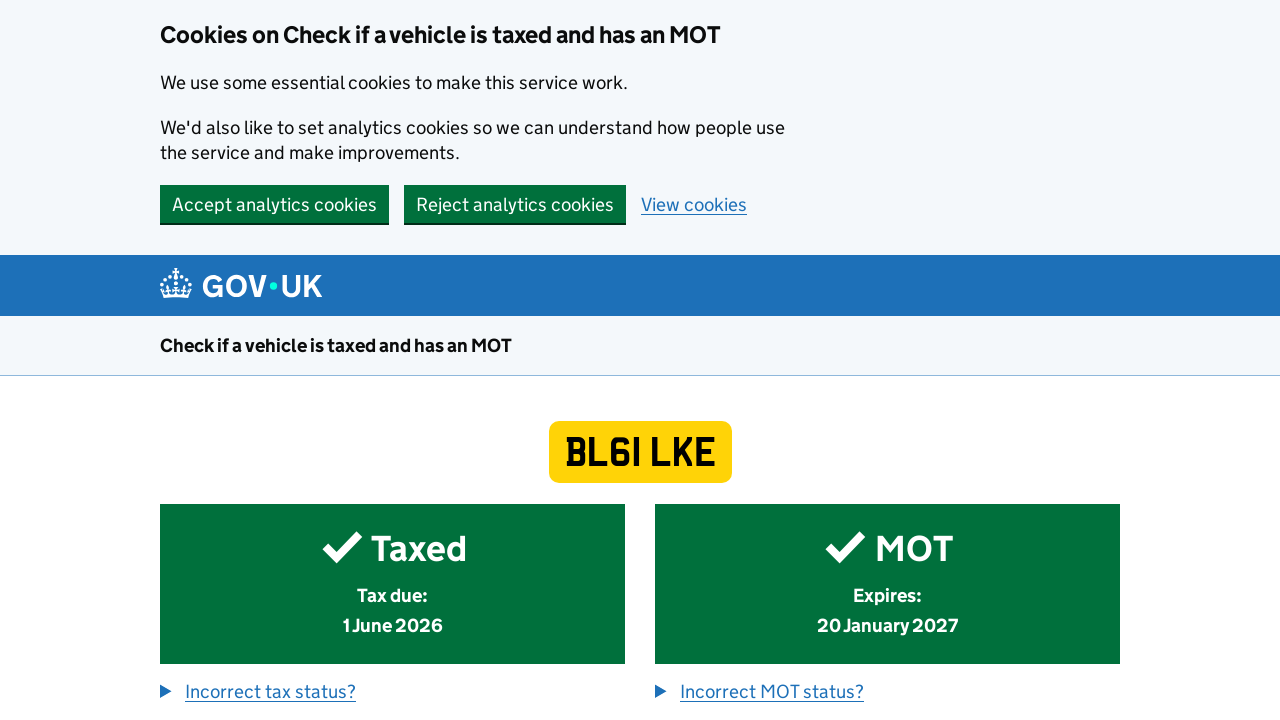